Tests jQuery UI slider functionality by dragging the slider handle to a new position

Starting URL: https://jqueryui.com/slider/

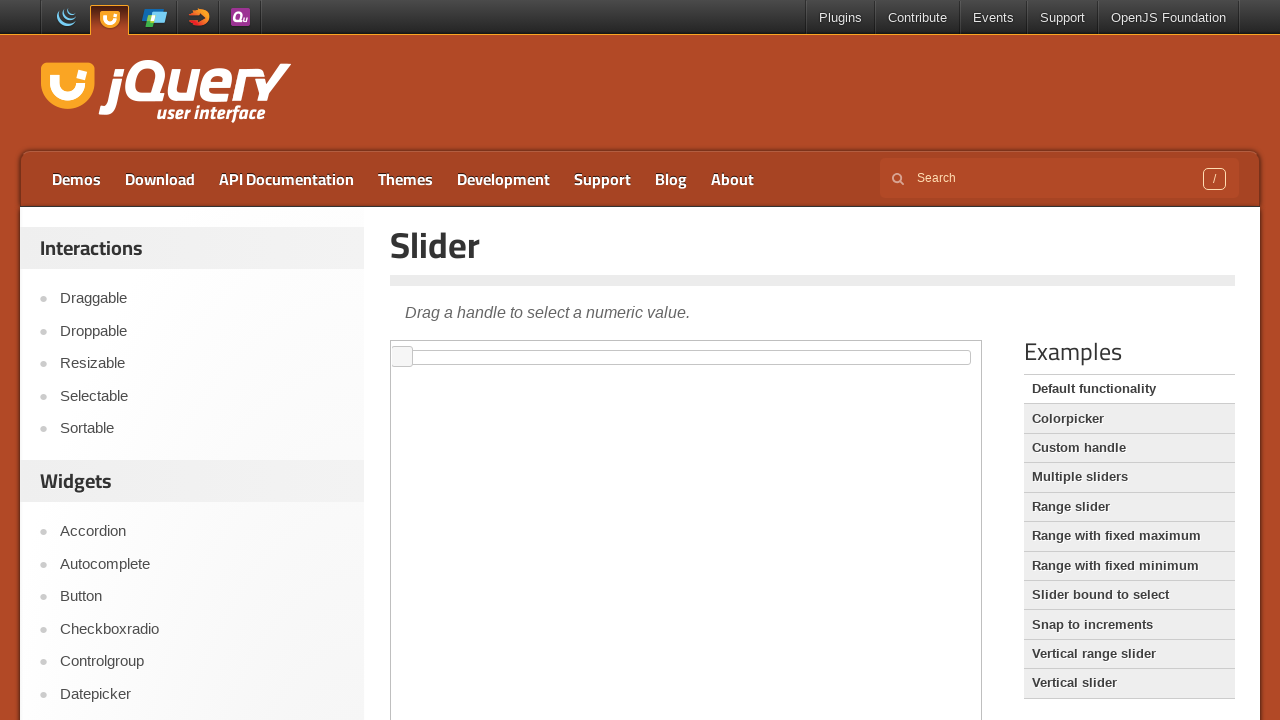

Retrieved all iframes on the page
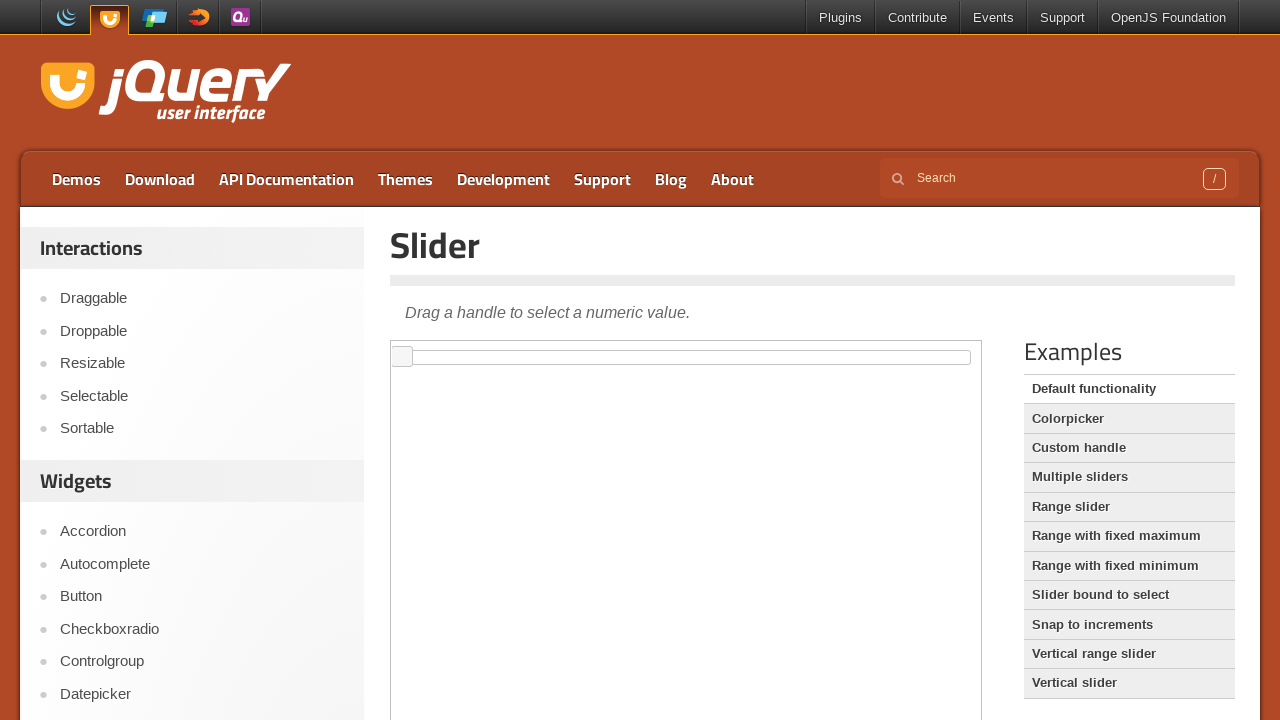

Located first iframe containing the slider
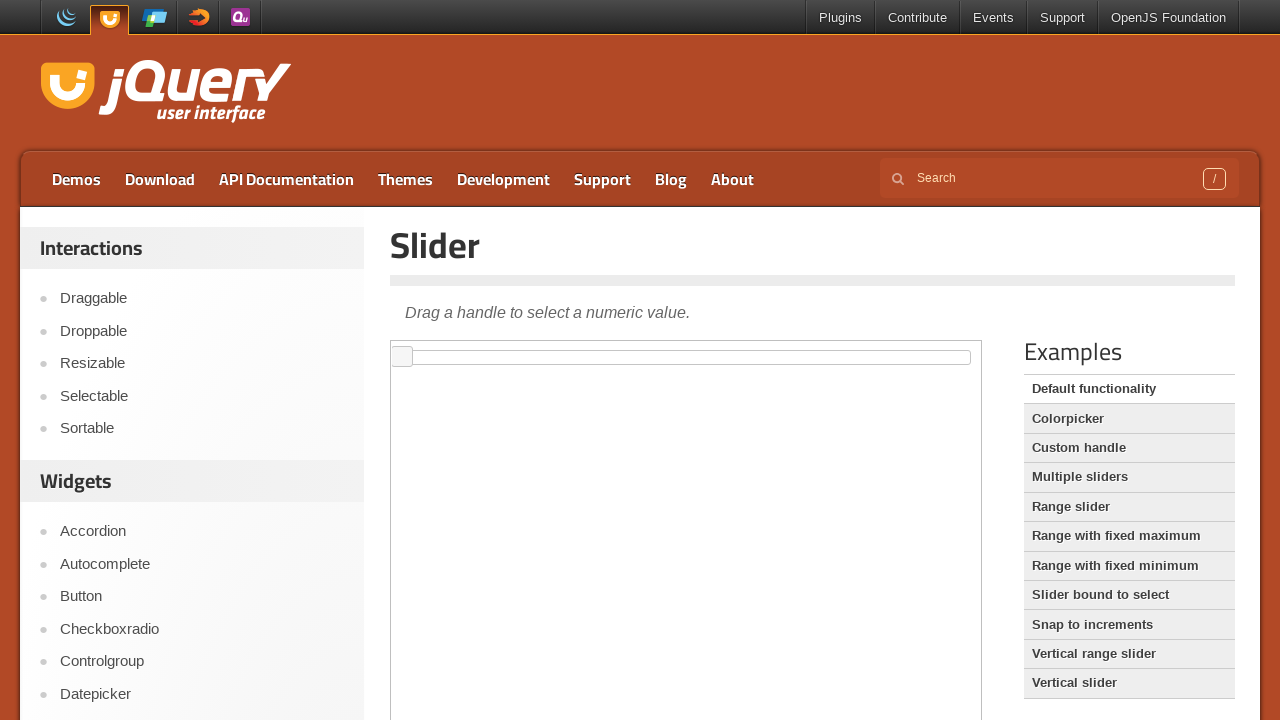

Located the jQuery UI slider element
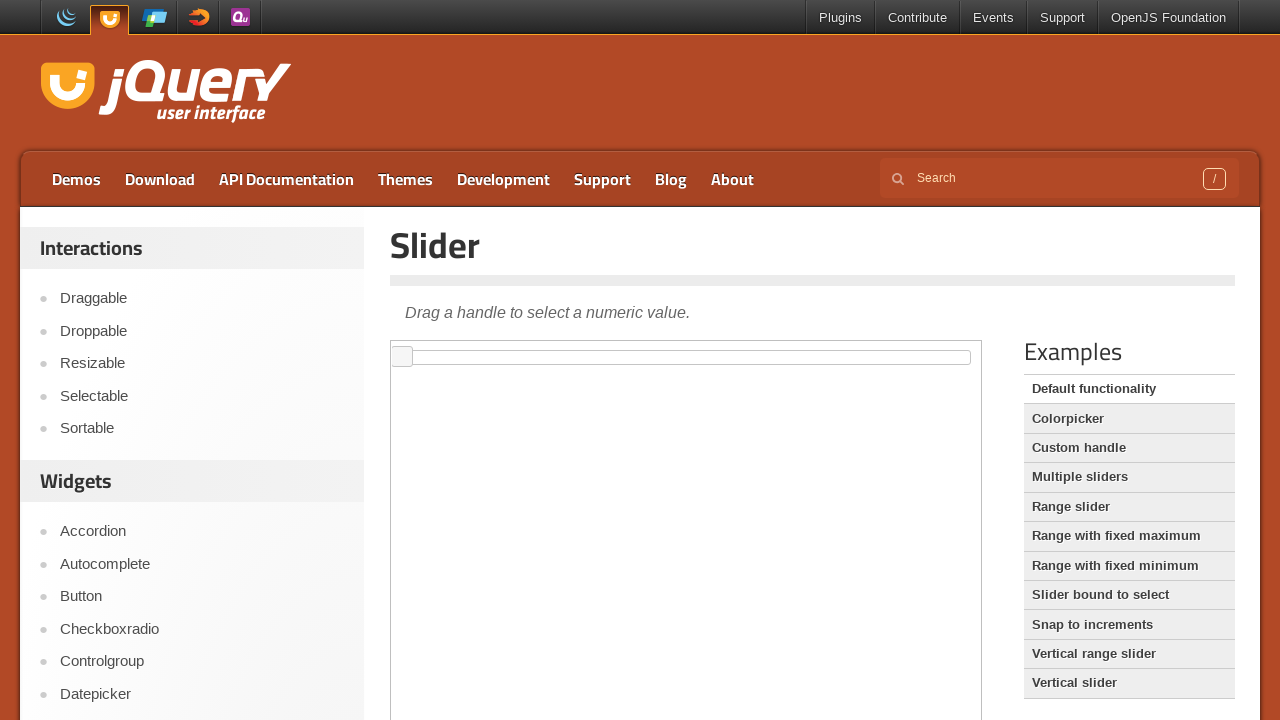

Dragged slider handle 100 pixels to the right at (501, 351)
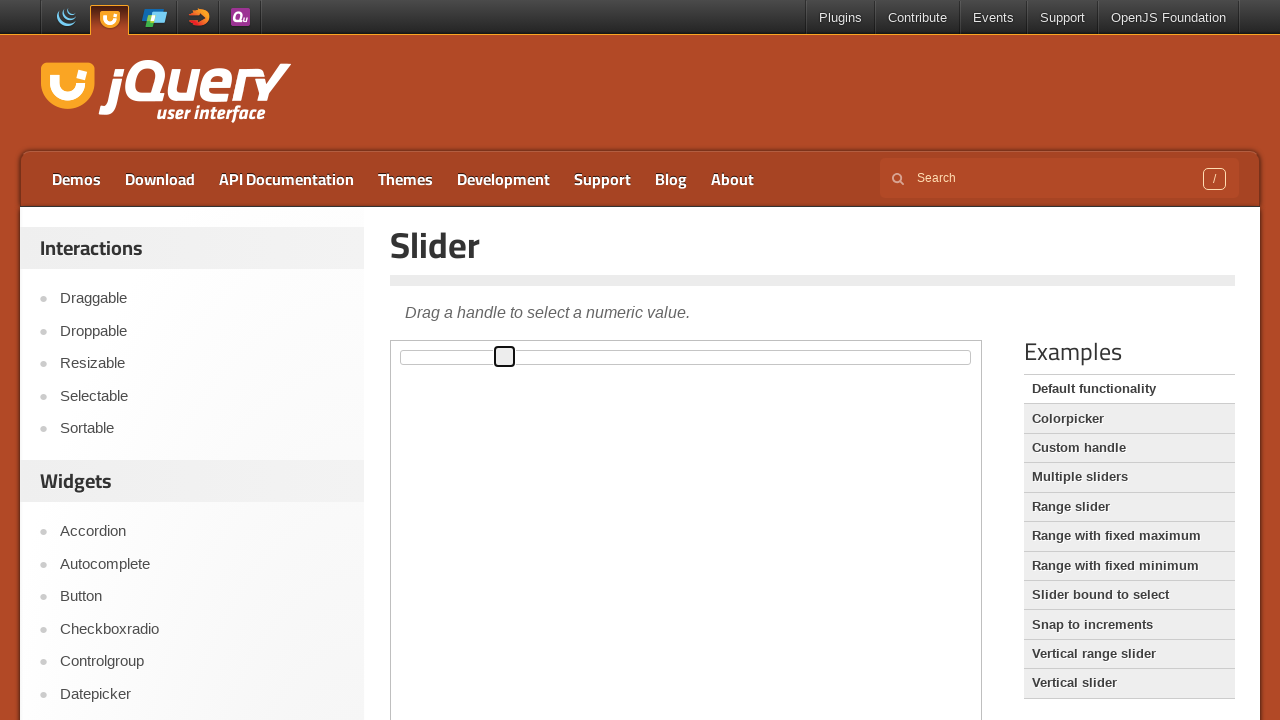

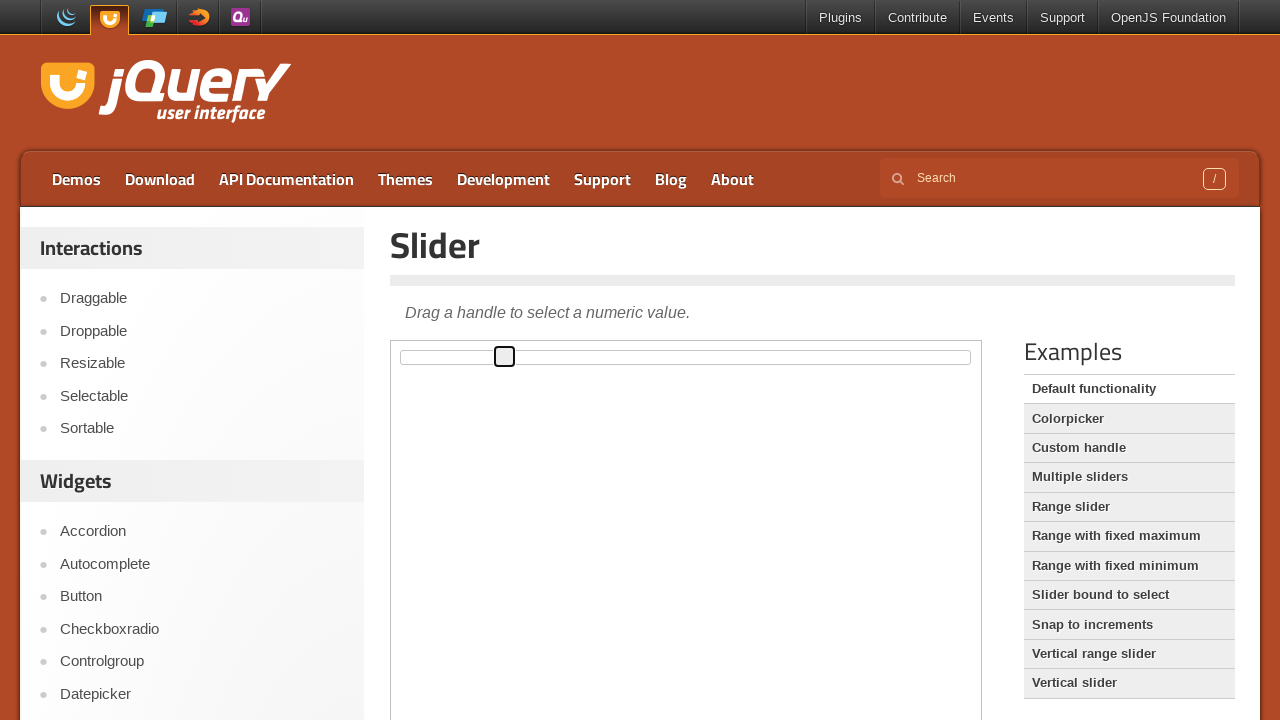